Tests progress bar by starting and stopping the progress animation

Starting URL: https://demoqa.com/progress-bar

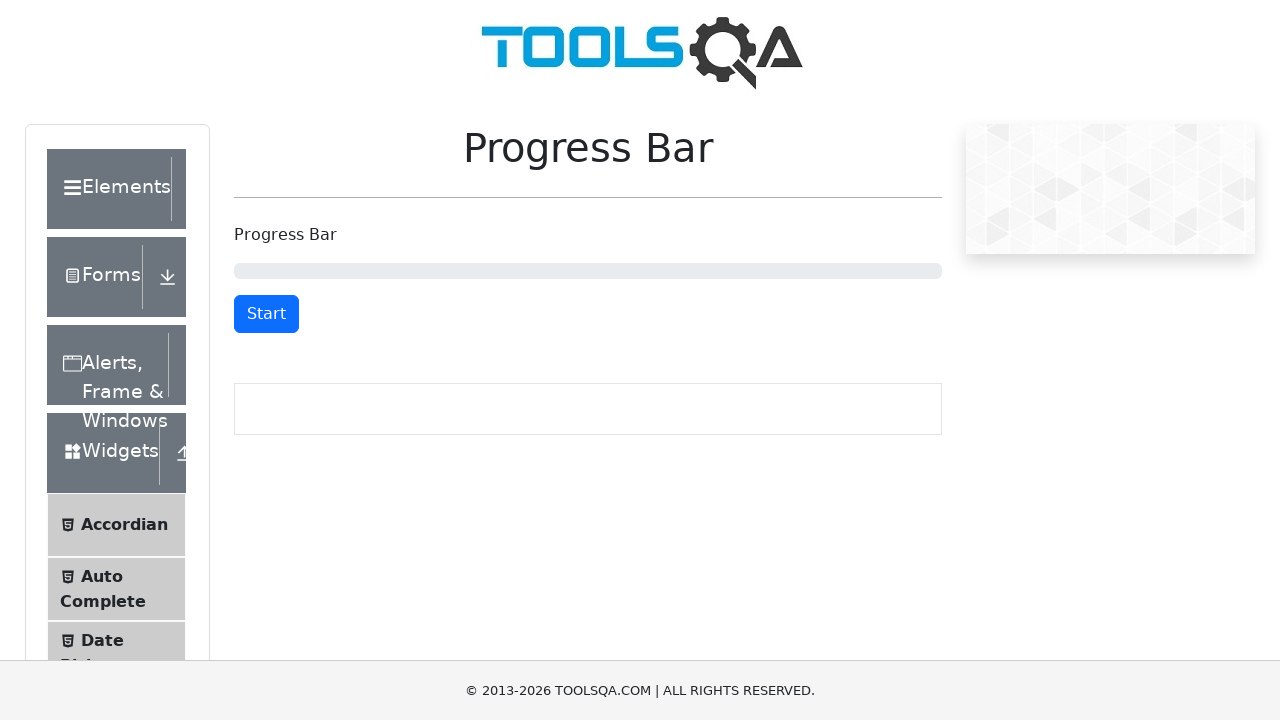

Clicked start button to begin progress bar animation at (266, 314) on #startStopButton
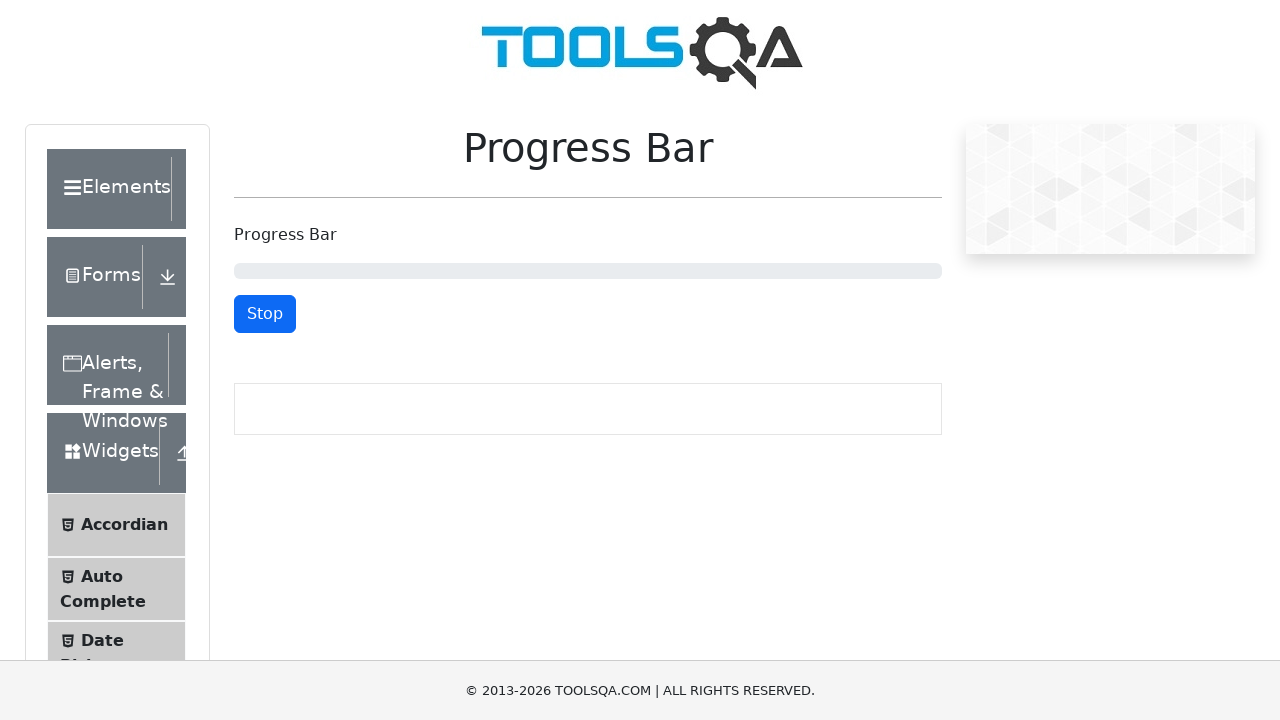

Waited 5 seconds for progress bar to advance
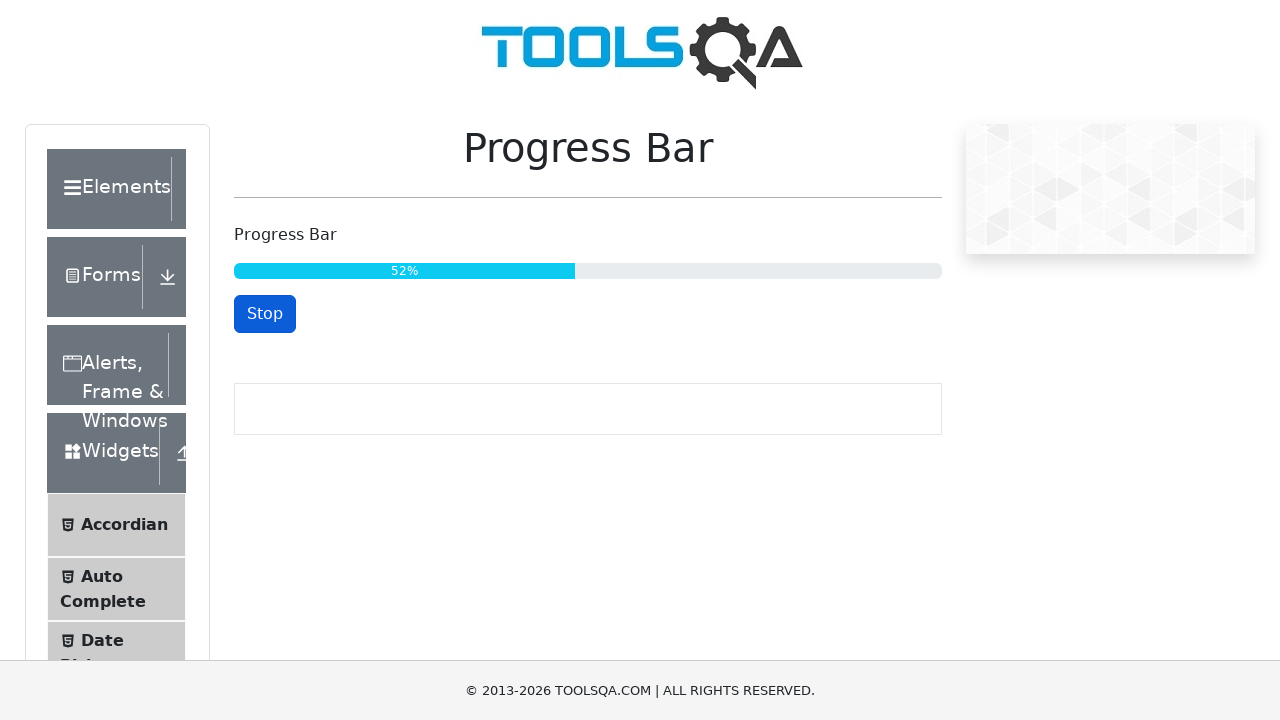

Clicked stop button to halt progress bar animation at (265, 314) on #startStopButton
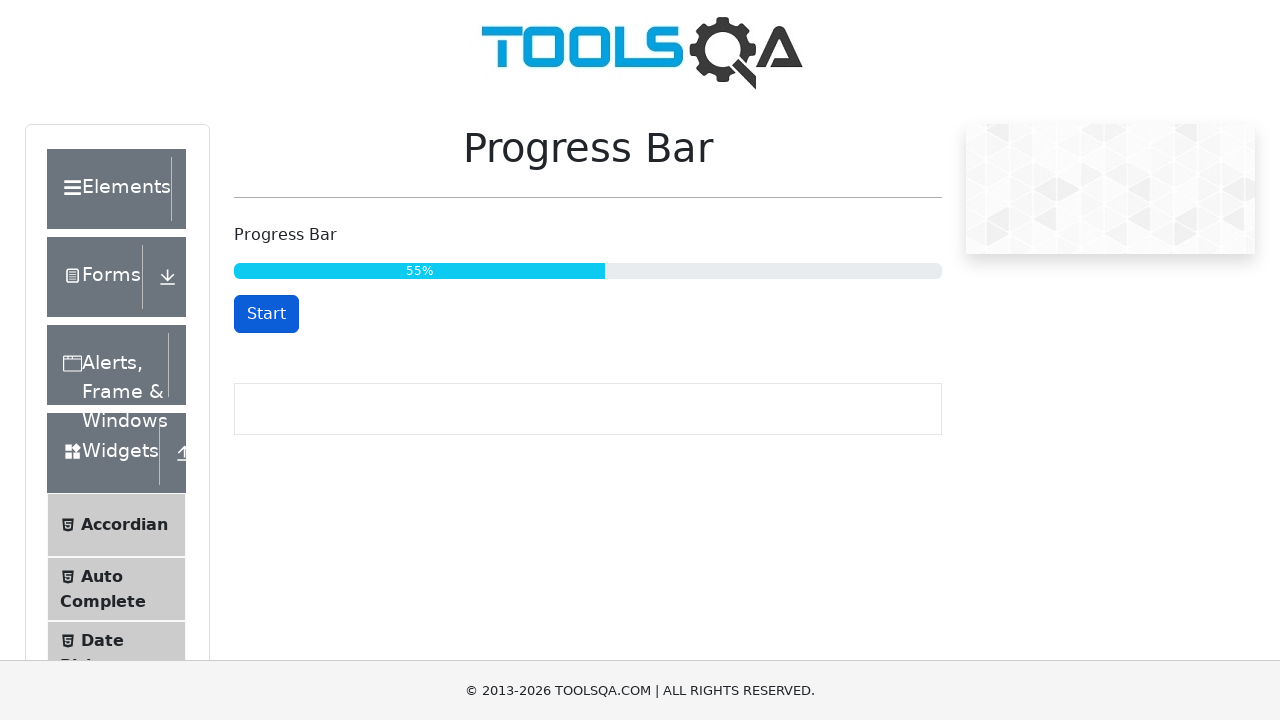

Retrieved progress bar value: 55%
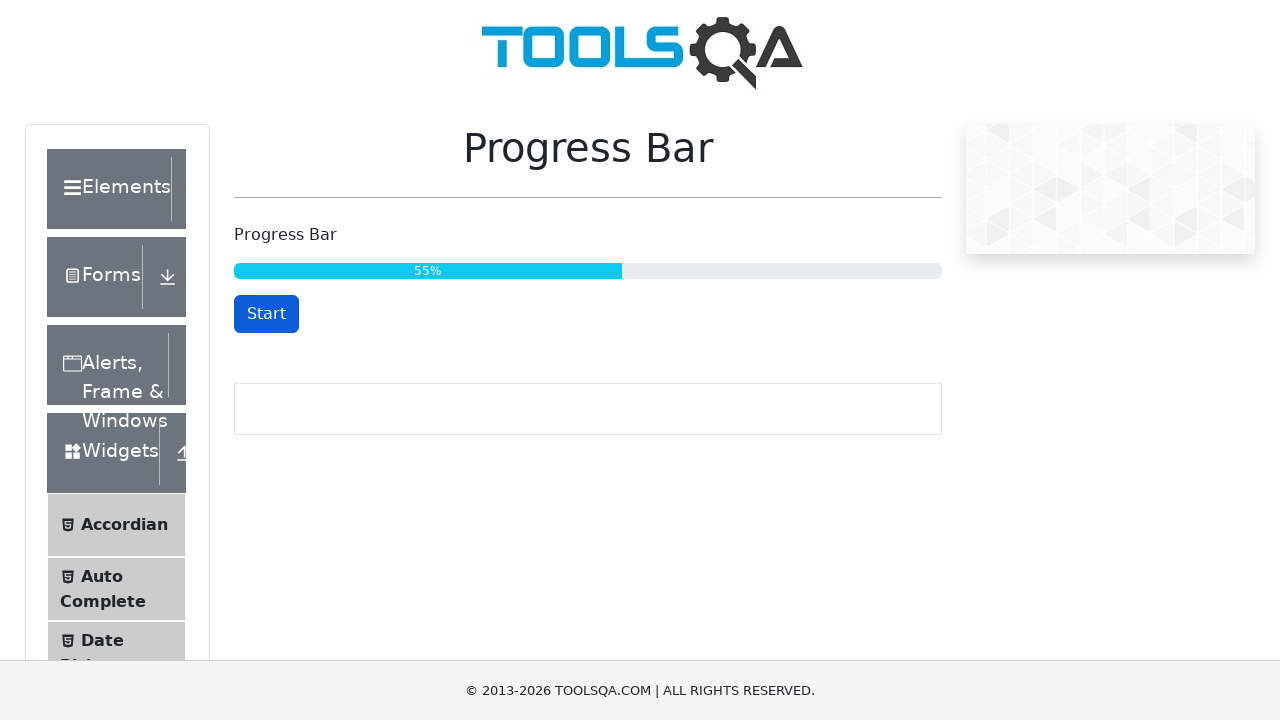

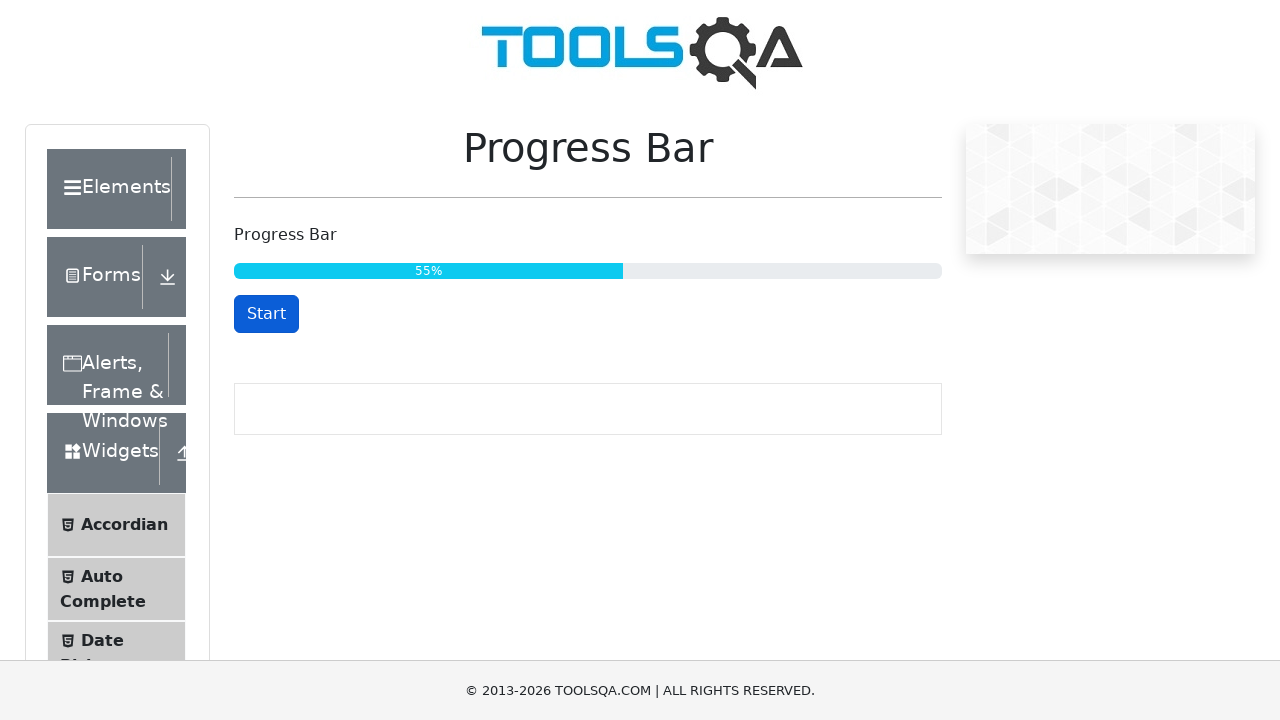